Tests flight booking form by selecting origin and destination cities, departure date, passenger count, senior citizen checkbox, currency, and submitting the search

Starting URL: https://rahulshettyacademy.com/dropdownsPractise/

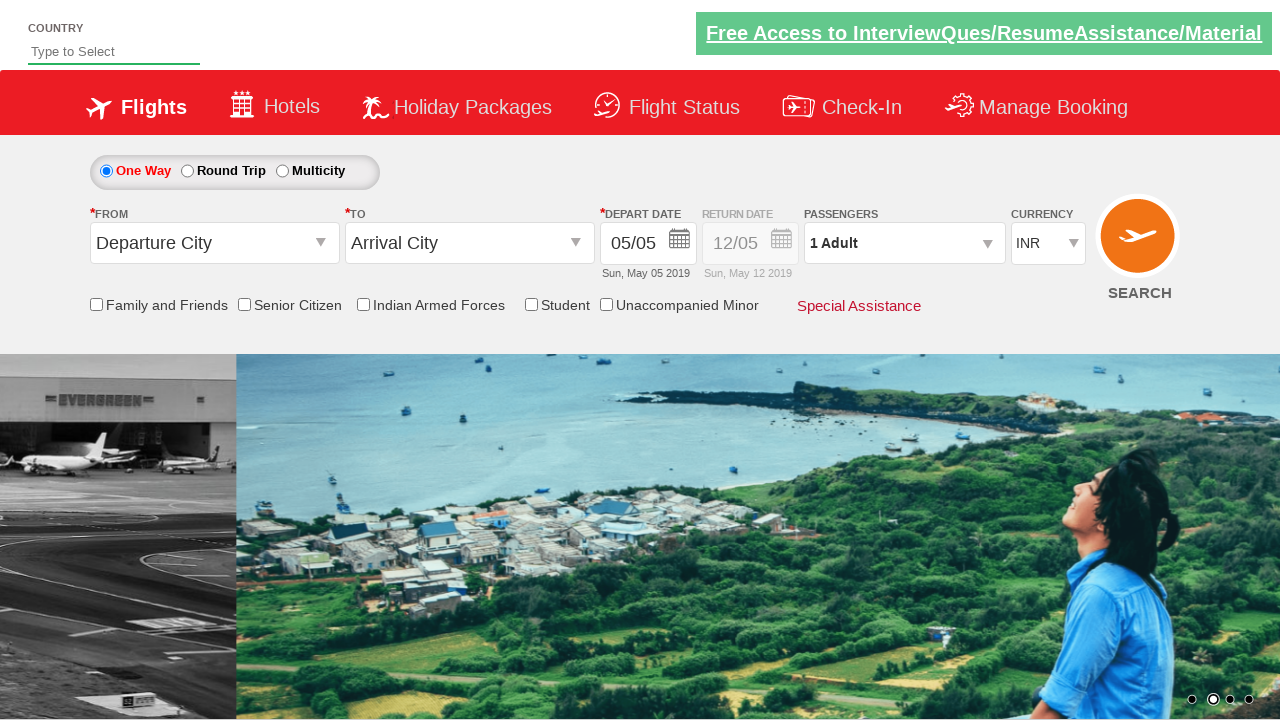

Clicked on origin station dropdown field at (214, 243) on #ctl00_mainContent_ddl_originStation1_CTXT
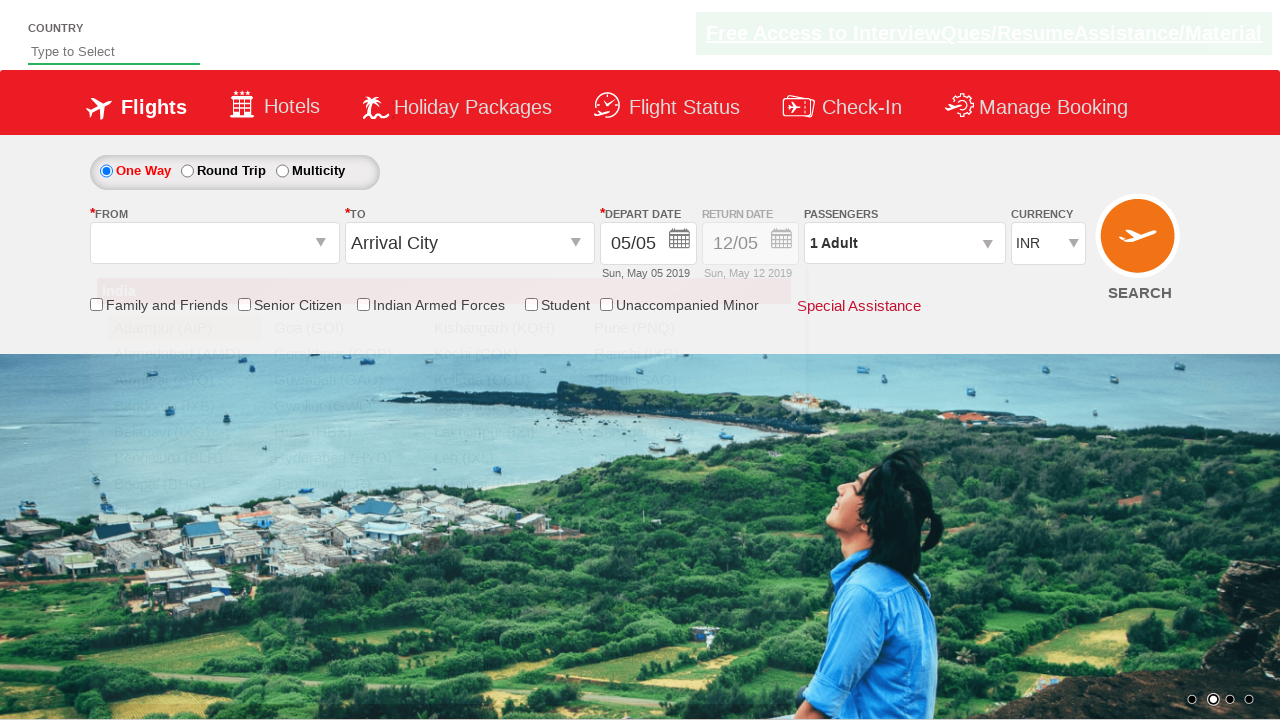

Selected Delhi as origin city at (184, 588) on a[value='DEL']
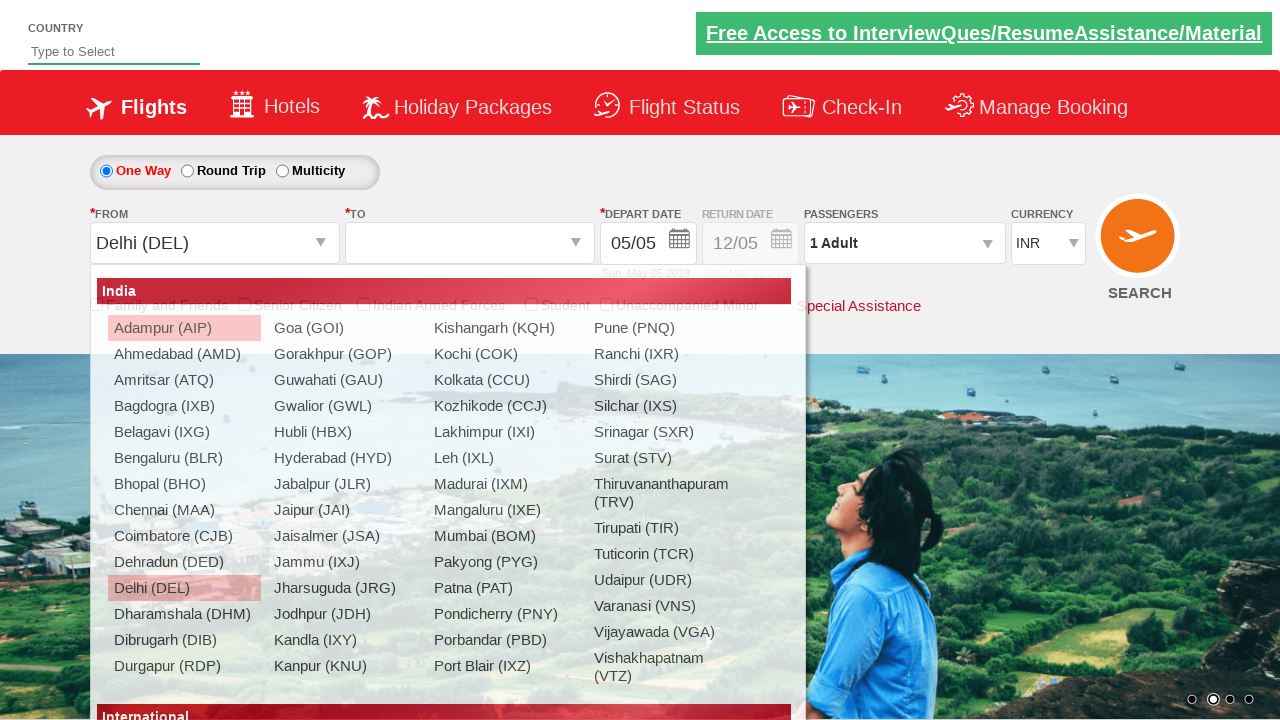

Selected Chennai as destination city at (439, 484) on div#glsctl00_mainContent_ddl_destinationStation1_CTNR a[value='MAA']
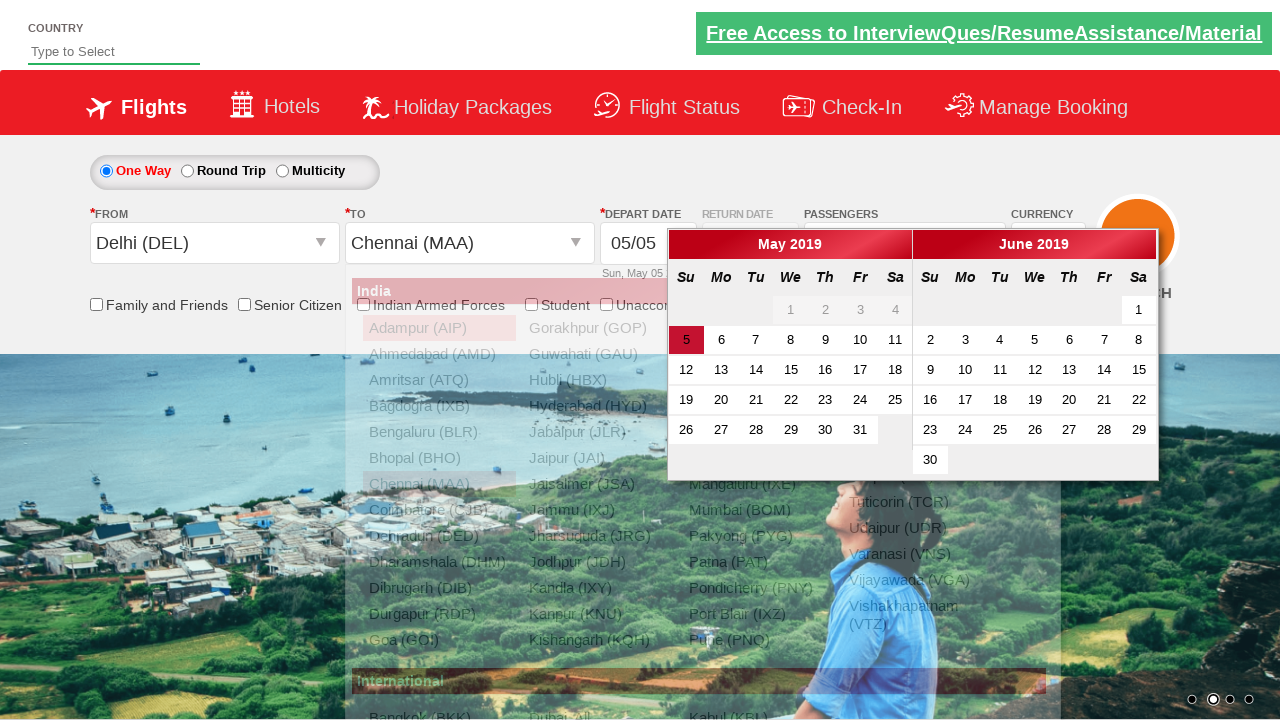

Selected current active date for departure at (686, 340) on .ui-state-default.ui-state-active
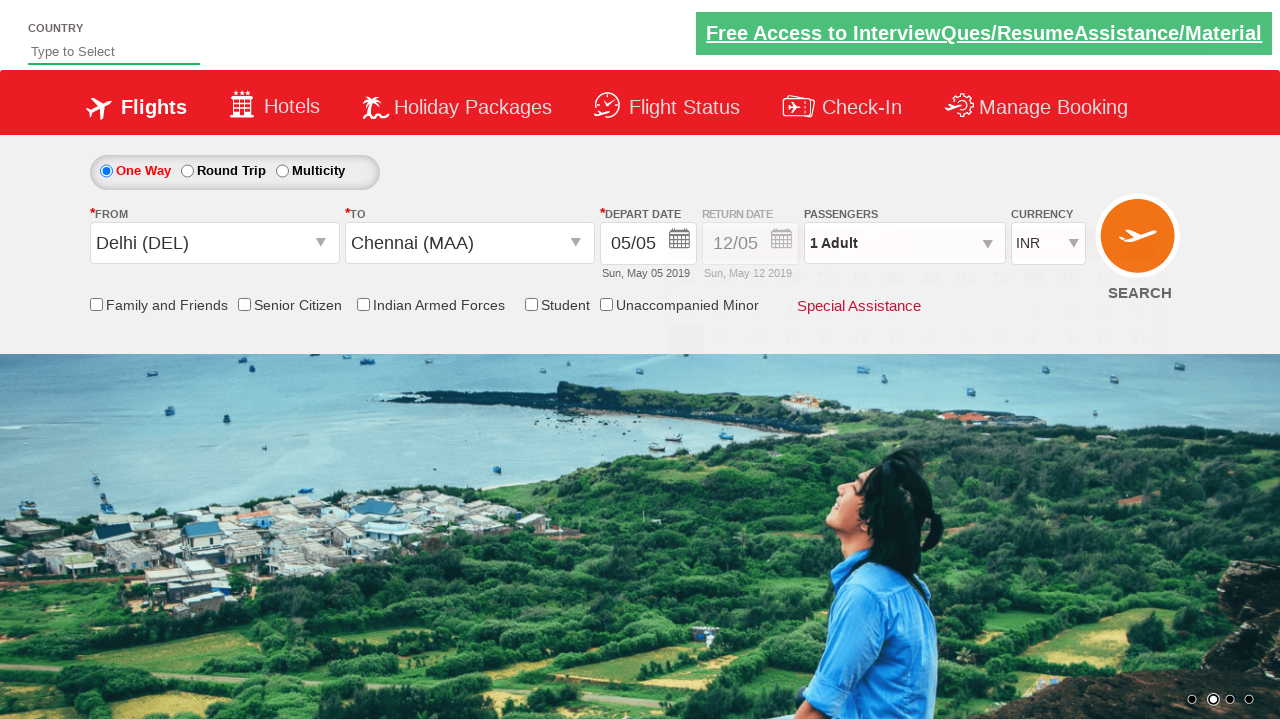

Checked Senior Citizen discount checkbox at (244, 304) on input[id*='SeniorCitizenDiscount']
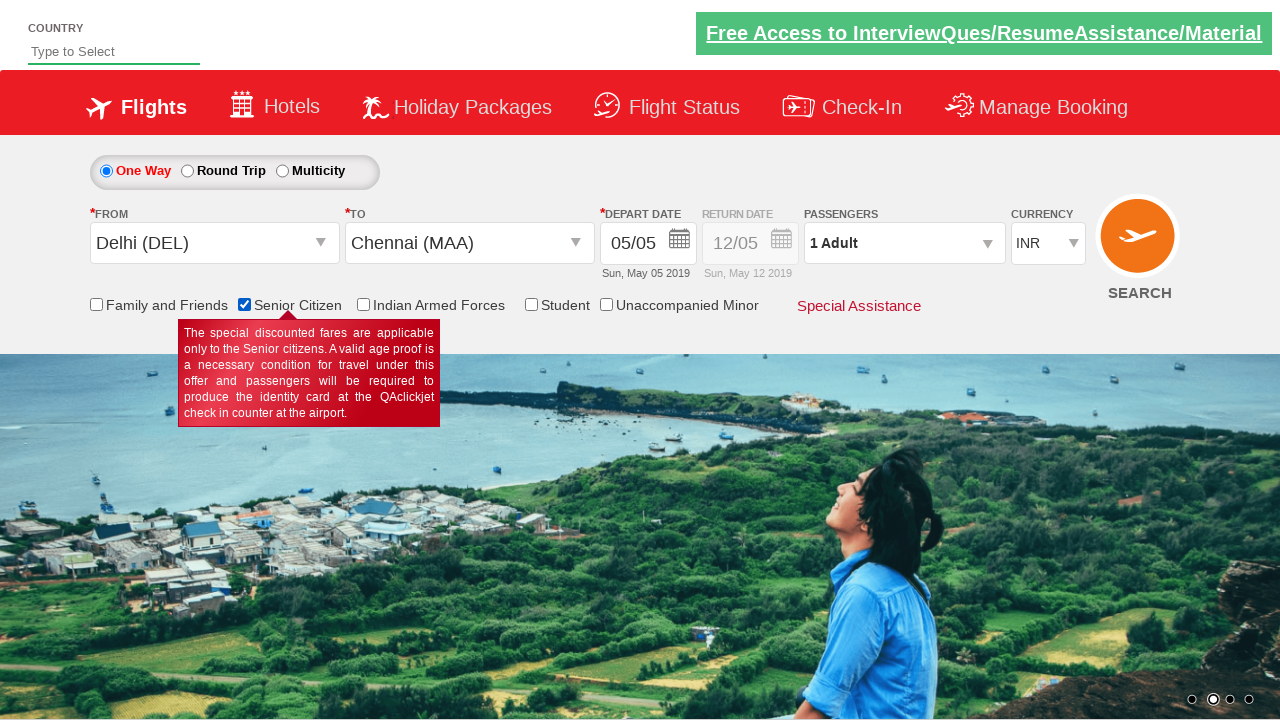

Opened passengers dropdown menu at (904, 243) on #divpaxinfo
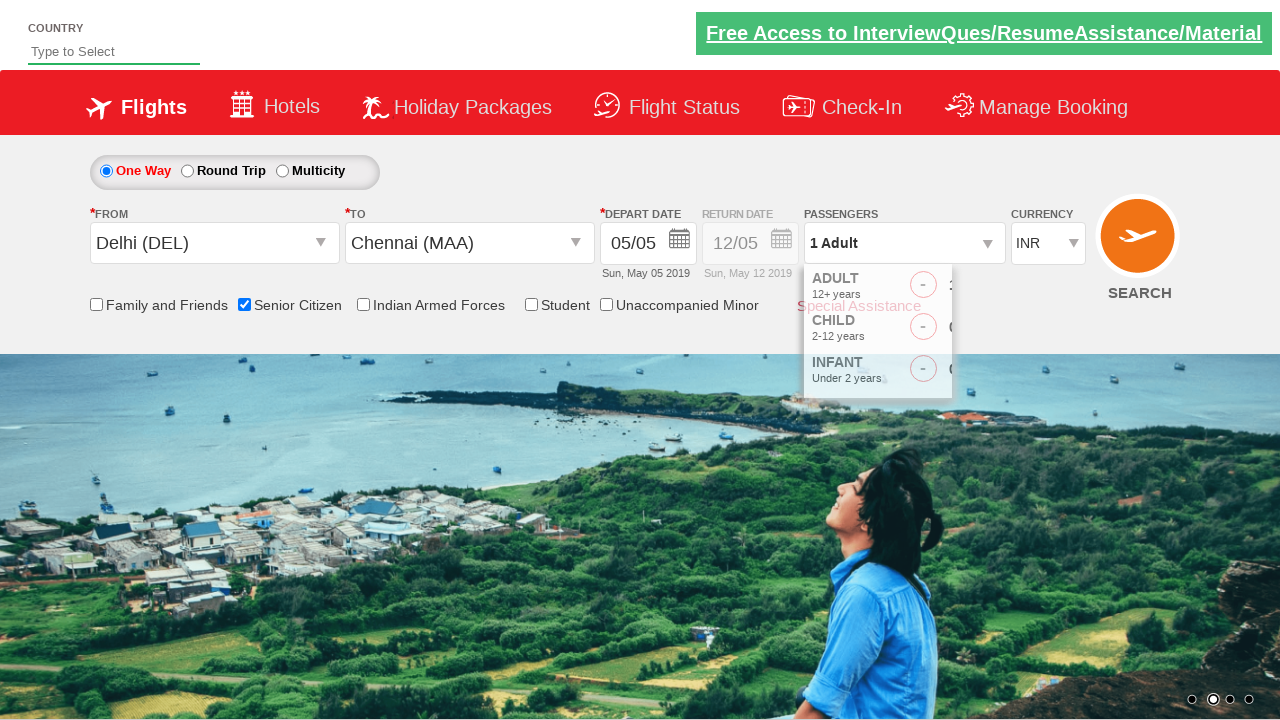

Incremented adult passenger count (iteration 1 of 4) at (982, 288) on #hrefIncAdt
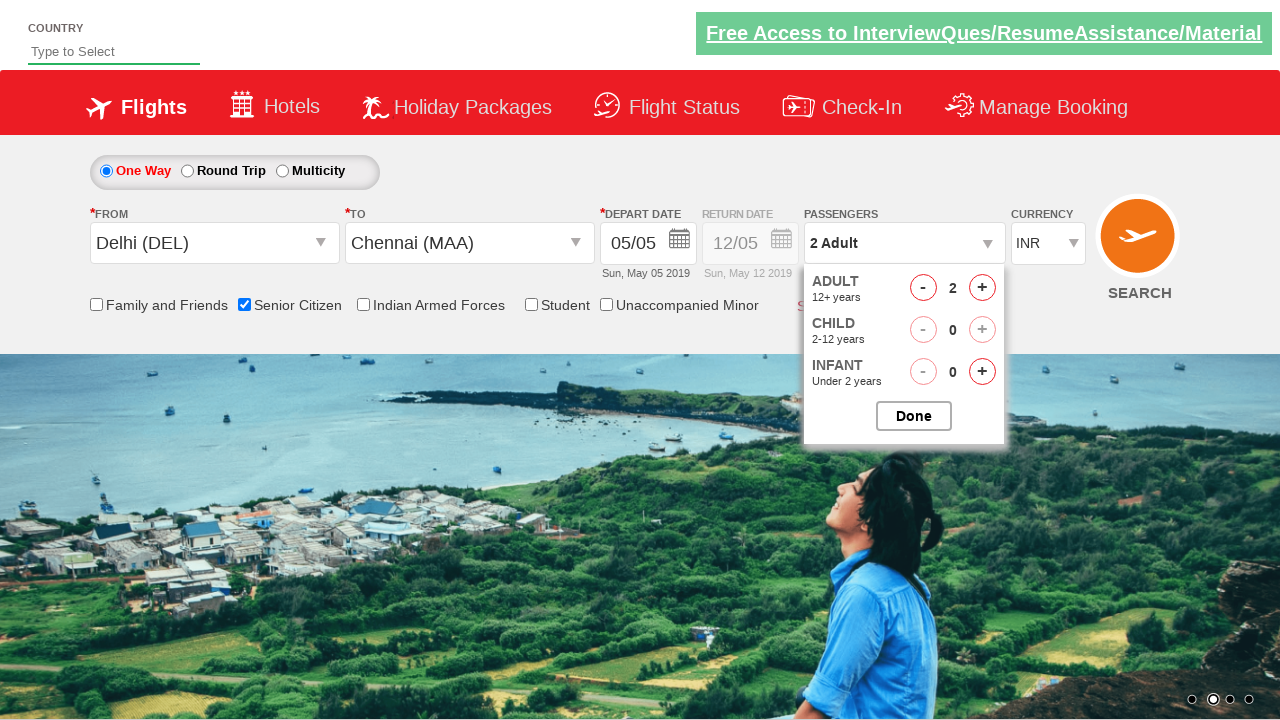

Incremented adult passenger count (iteration 2 of 4) at (982, 288) on #hrefIncAdt
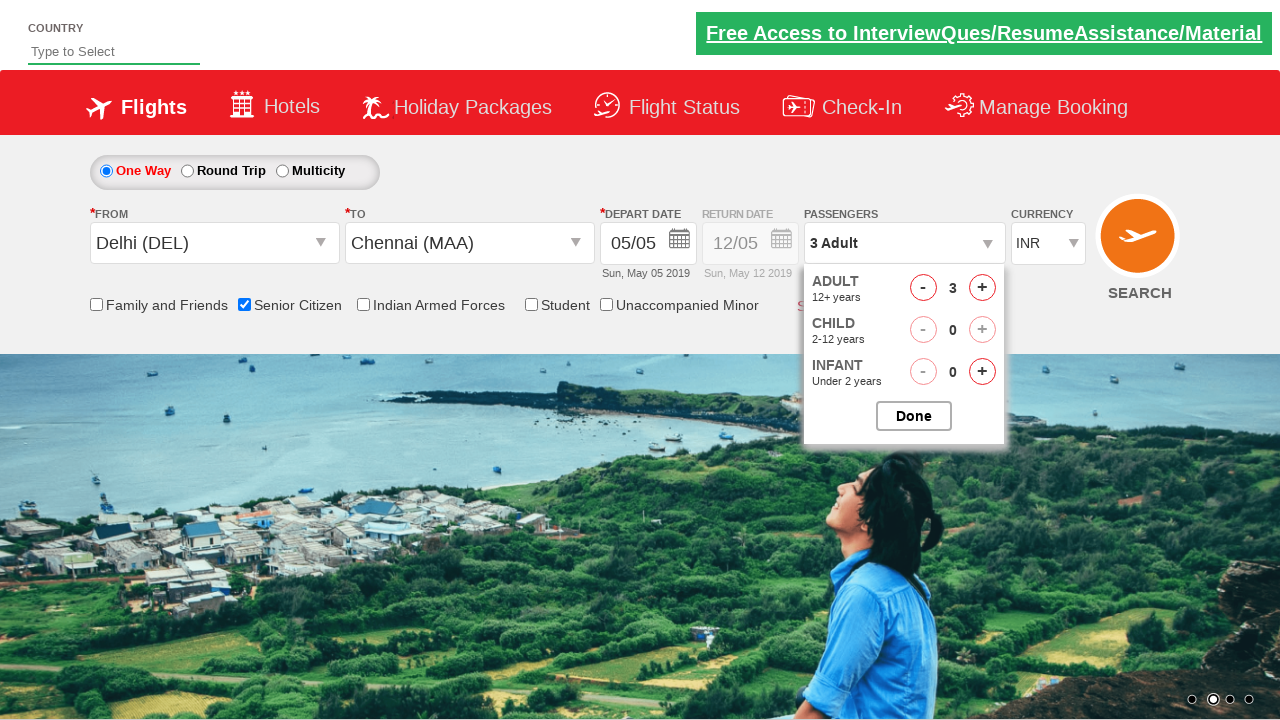

Incremented adult passenger count (iteration 3 of 4) at (982, 288) on #hrefIncAdt
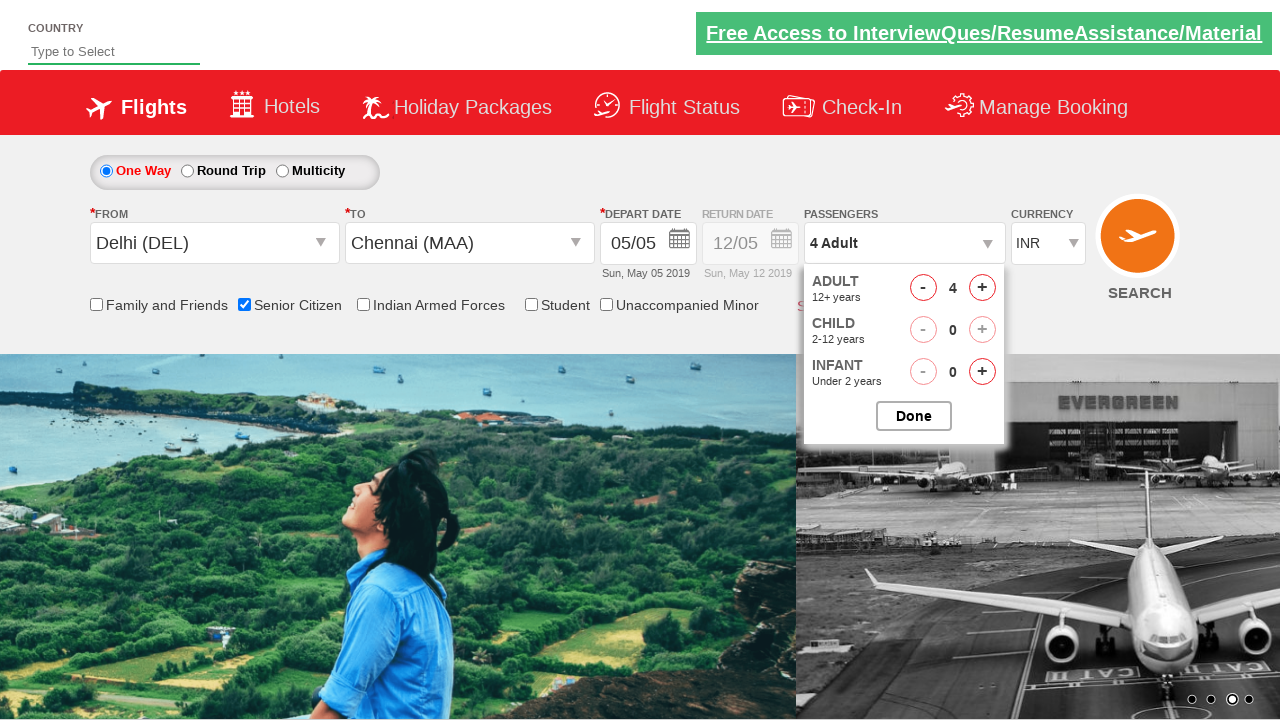

Incremented adult passenger count (iteration 4 of 4) at (982, 288) on #hrefIncAdt
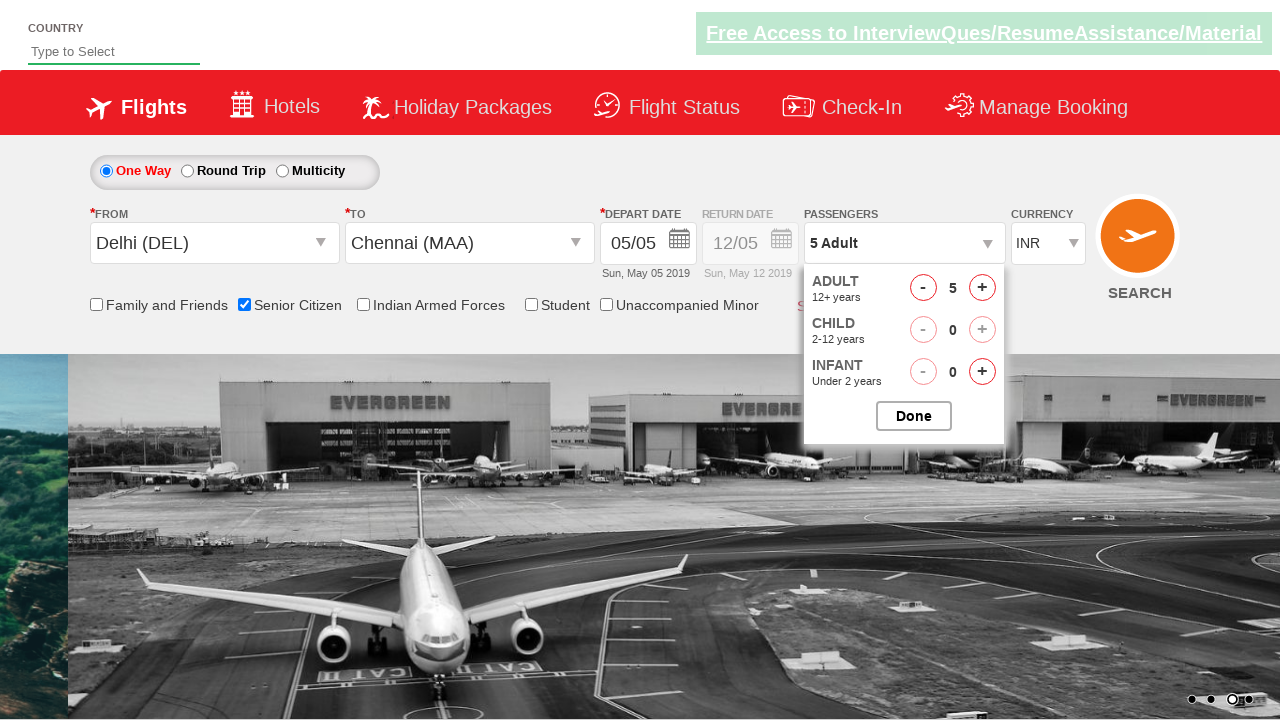

Closed passengers dropdown menu at (914, 416) on #btnclosepaxoption
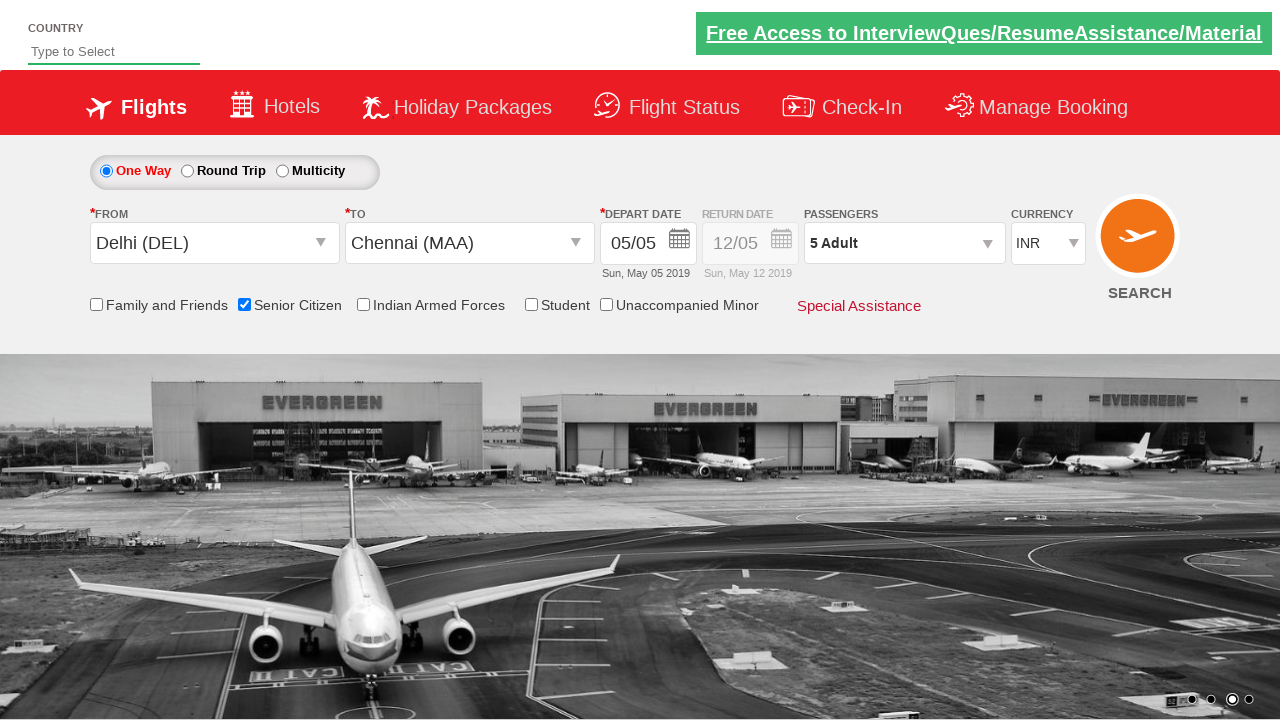

Selected USD as currency (index 3) on #ctl00_mainContent_DropDownListCurrency
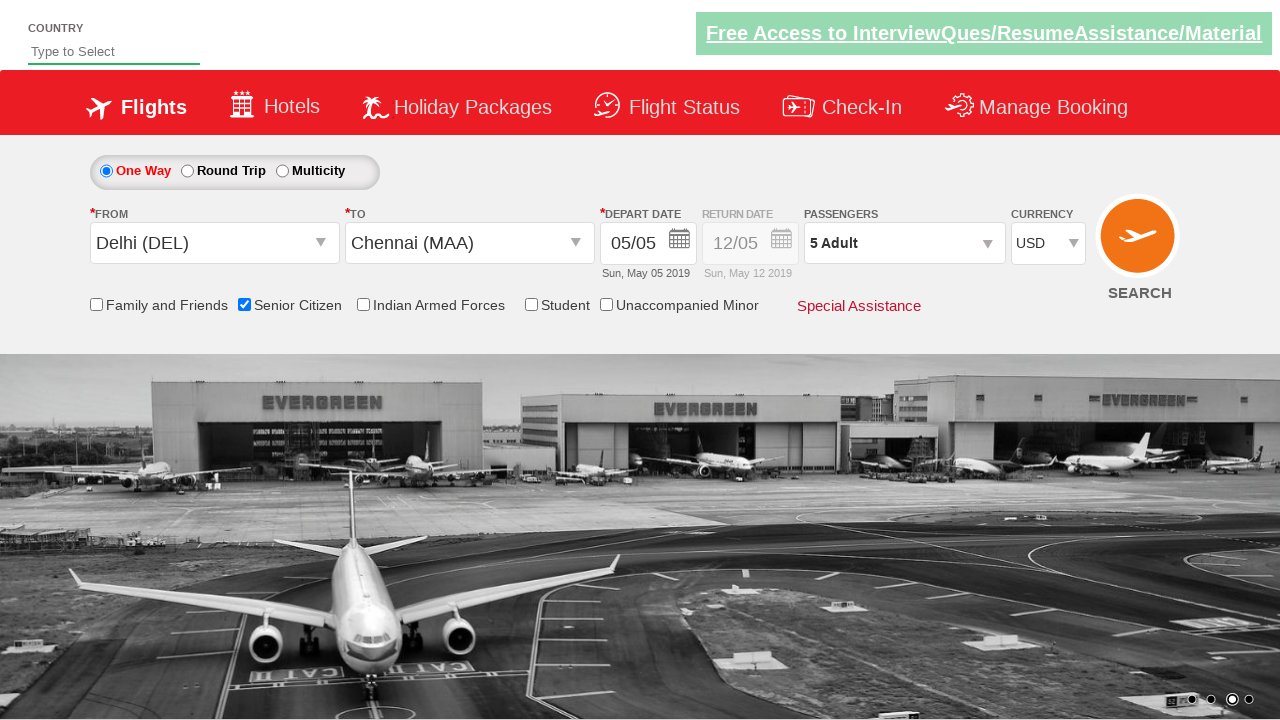

Clicked Search button to submit flight booking form at (1140, 245) on #ctl00_mainContent_btn_FindFlights
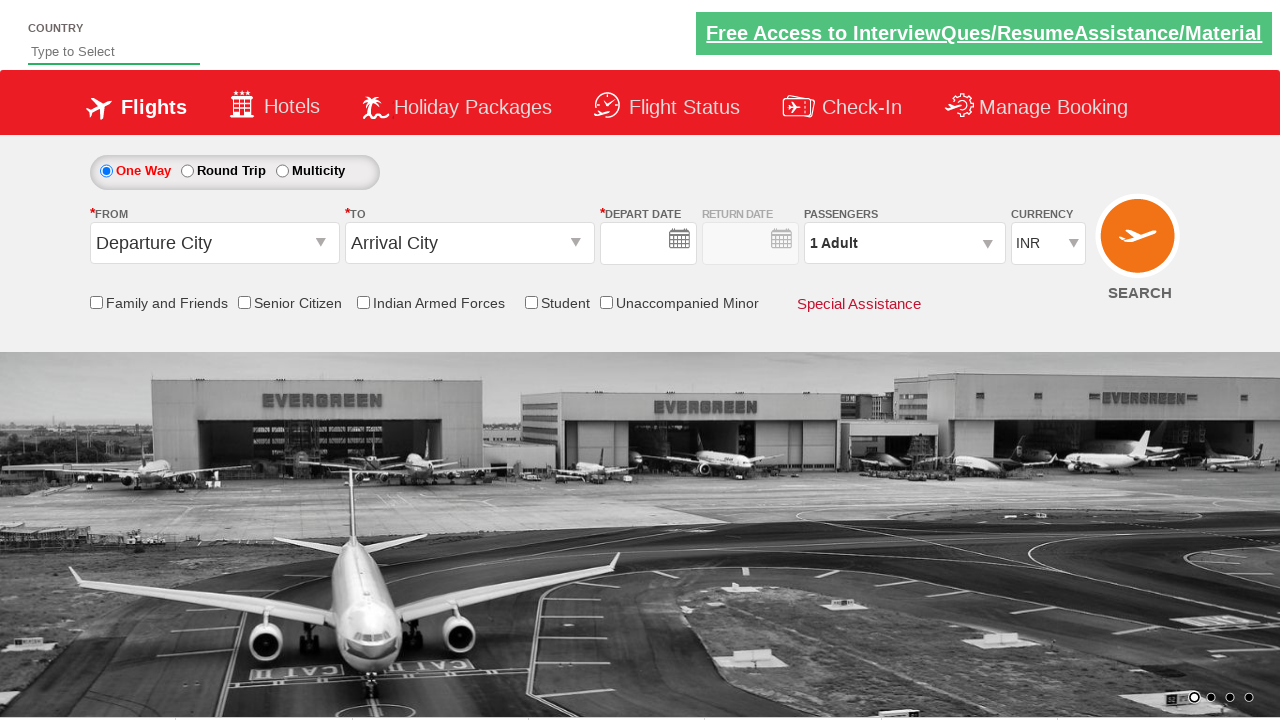

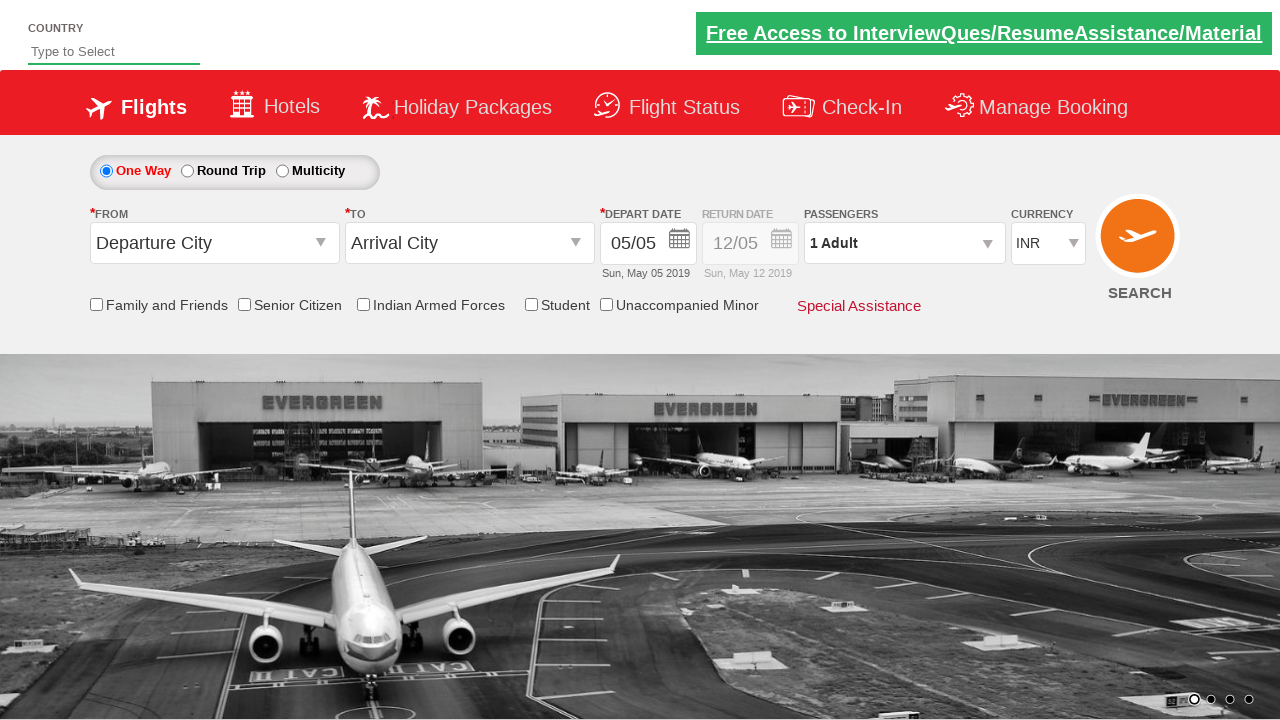